Tests locating a checkout button and examining its CSS background-color property

Starting URL: https://selectorshub.com/xpath-practice-page/

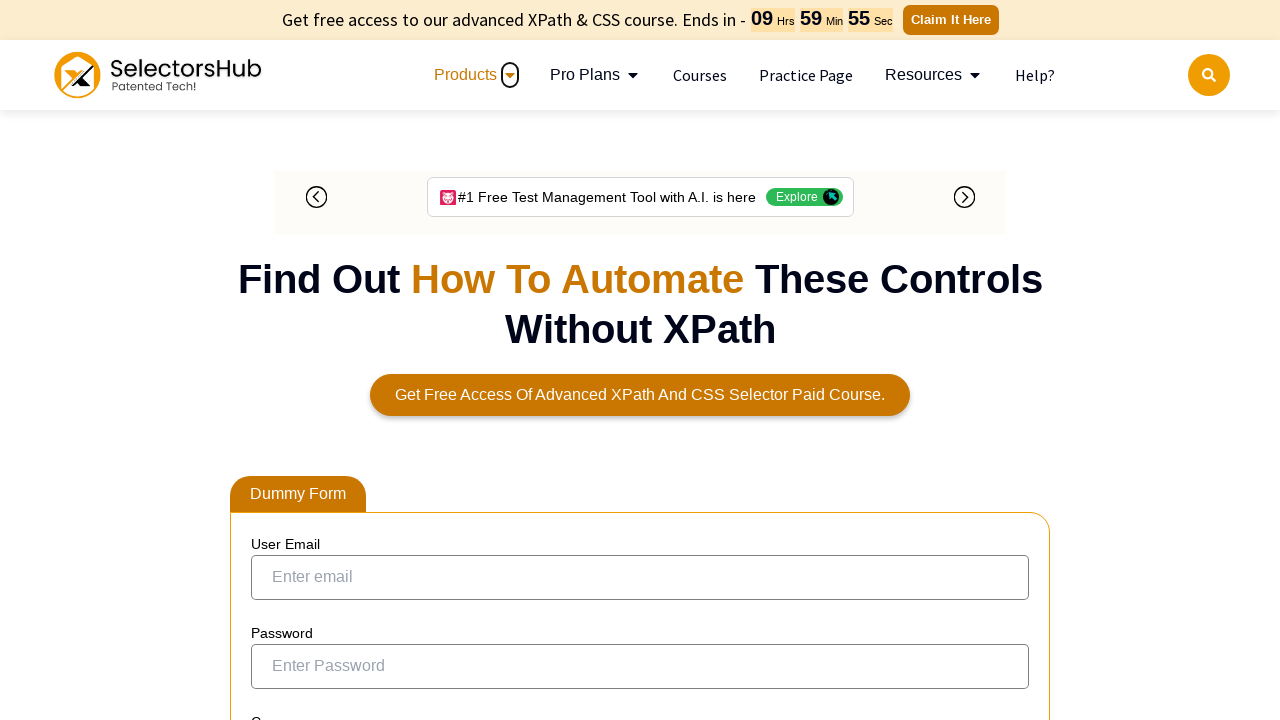

Waited for checkout button to be visible
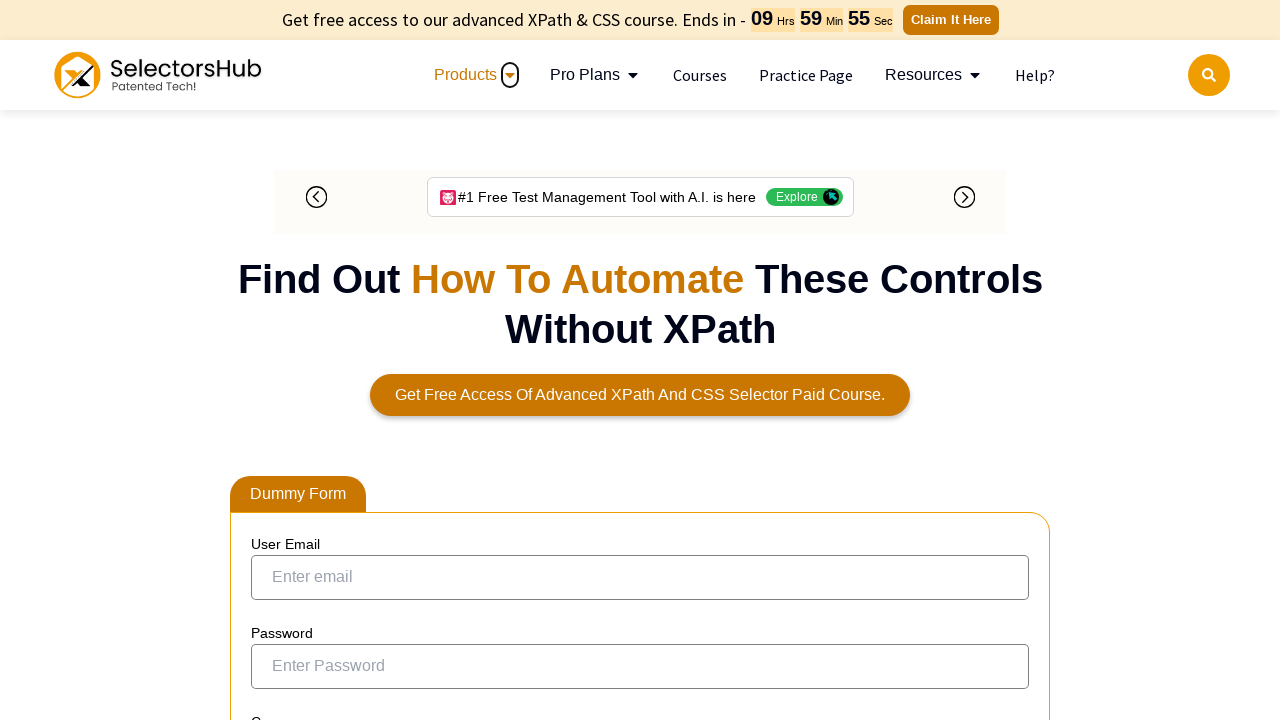

Located the checkout button element
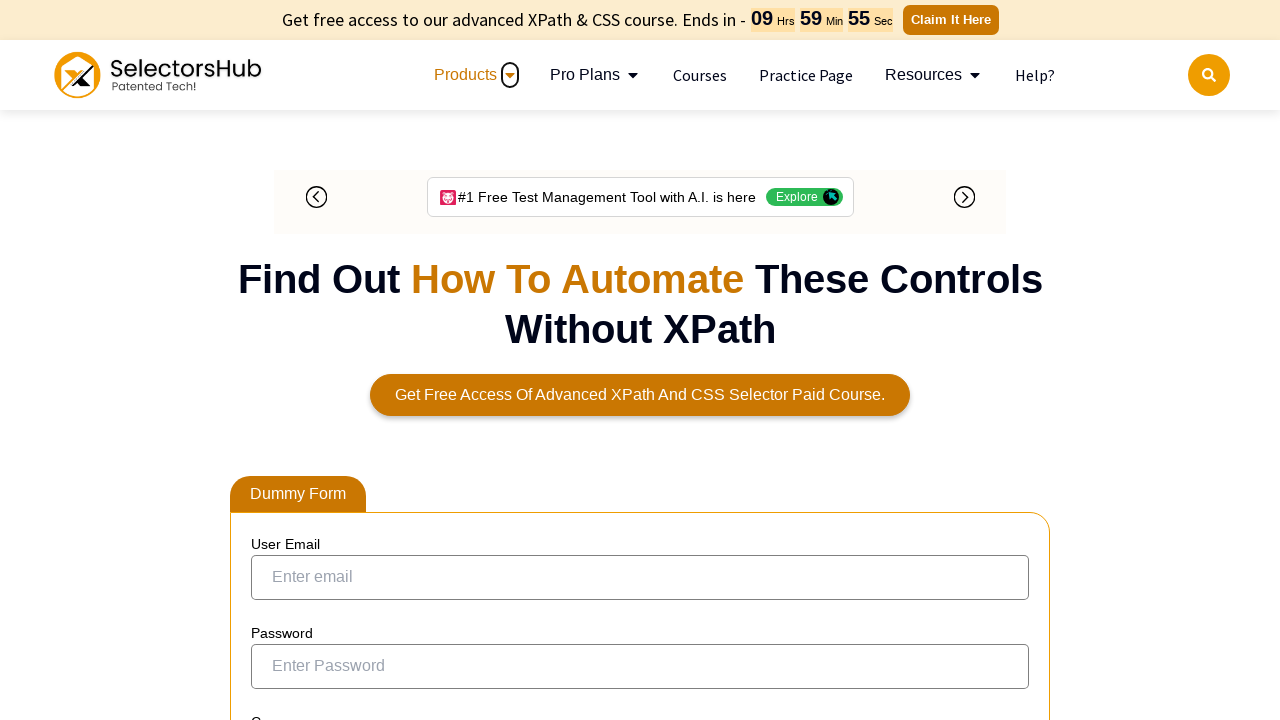

Scrolled checkout button into view
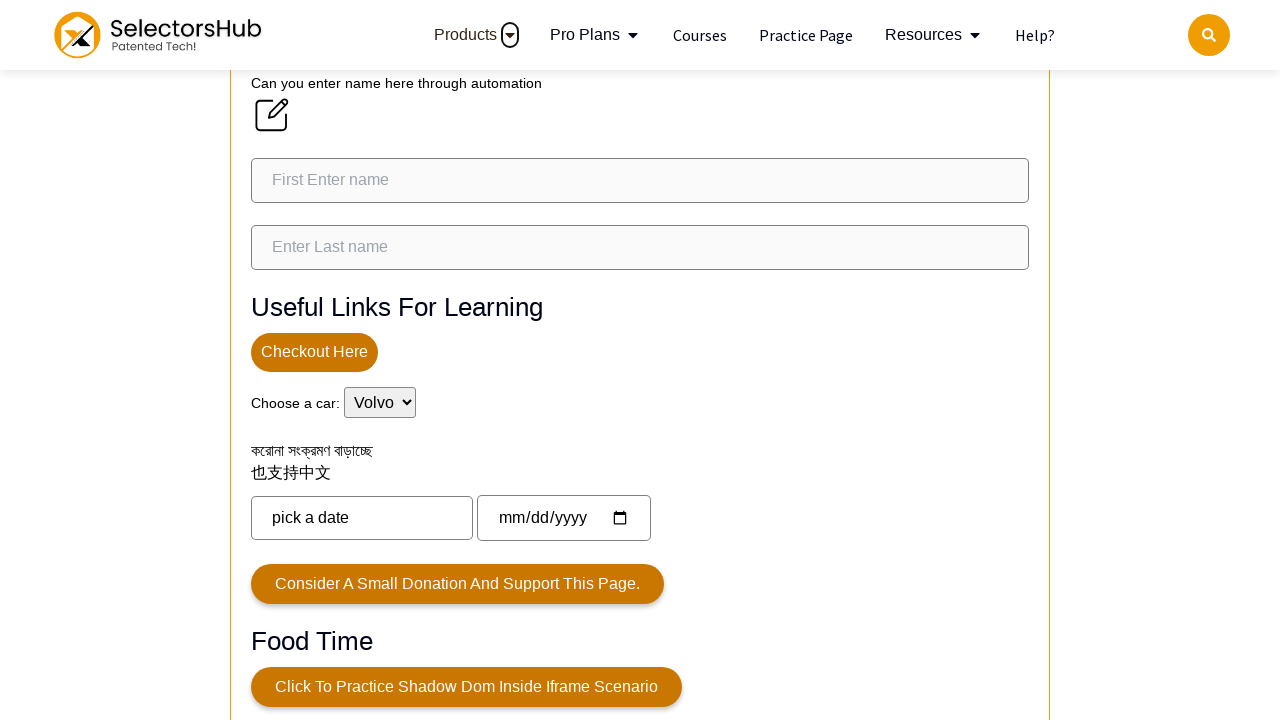

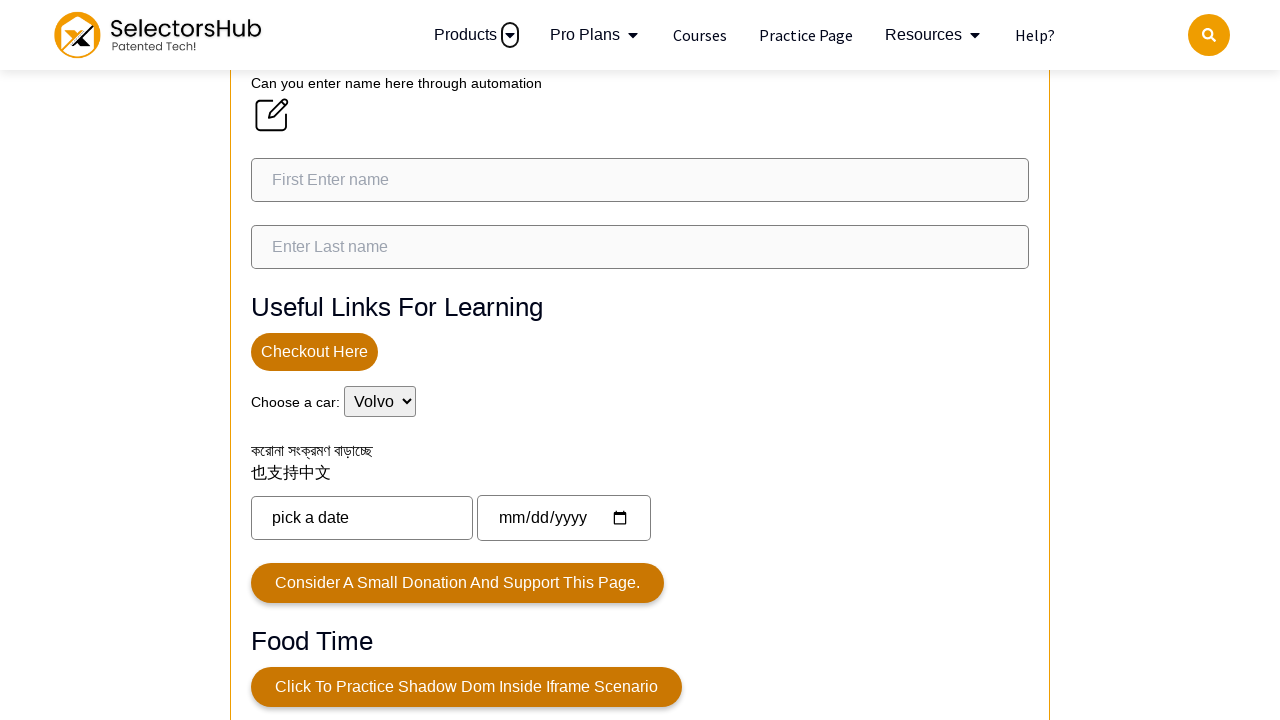